Tests login form validation by submitting an empty username with a password, verifying that the appropriate error message "Username is required" is displayed along with error indicators on the form fields.

Starting URL: https://www.saucedemo.com/

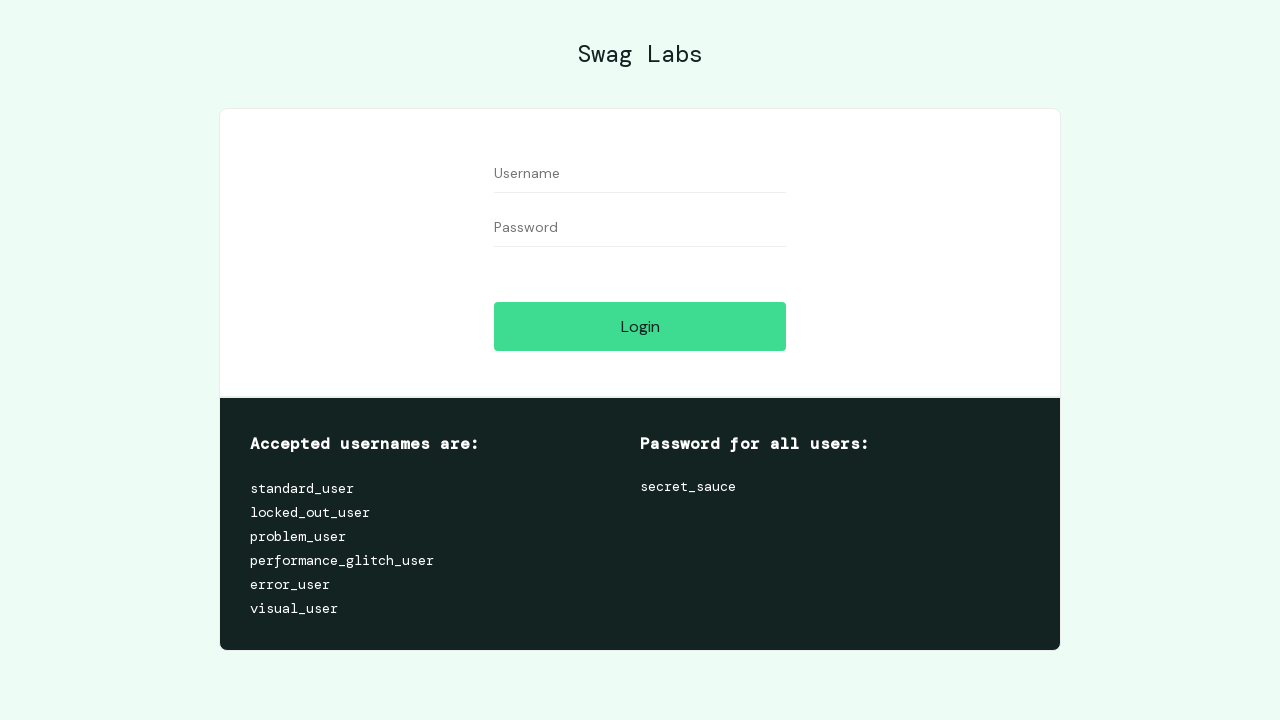

Waited for page to fully load (networkidle)
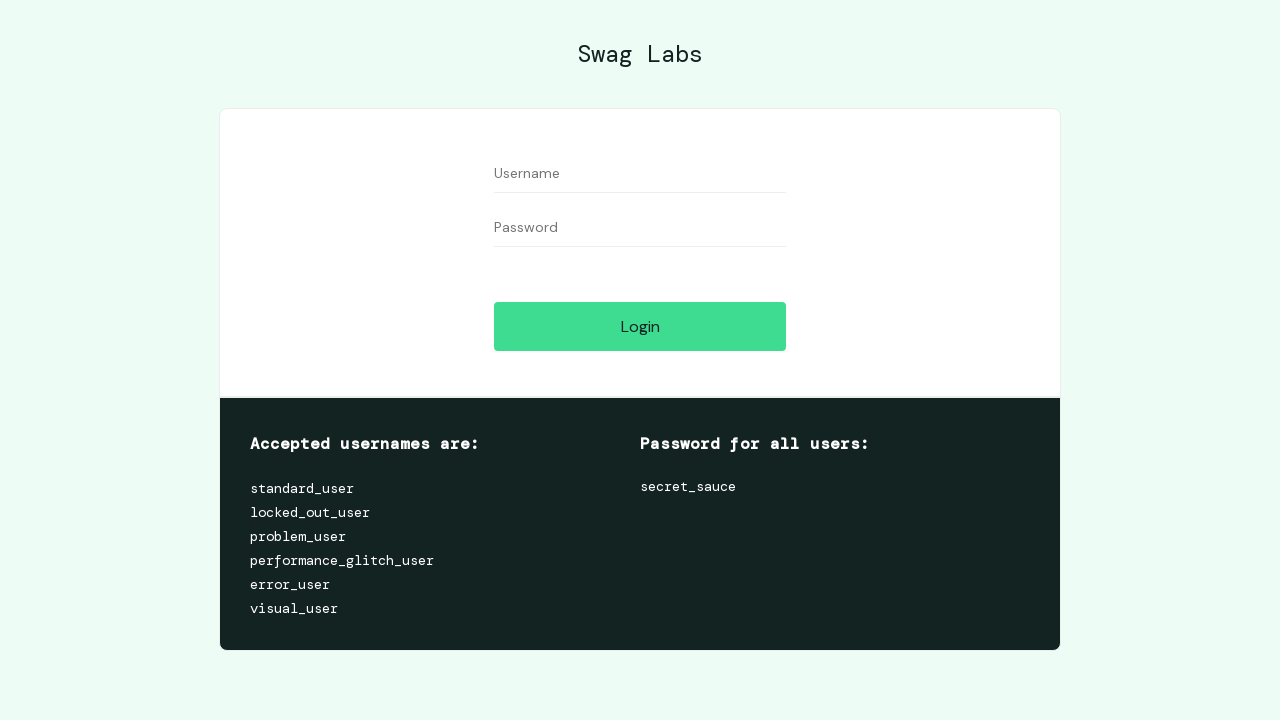

Left username field empty to test validation on css=form #user-name
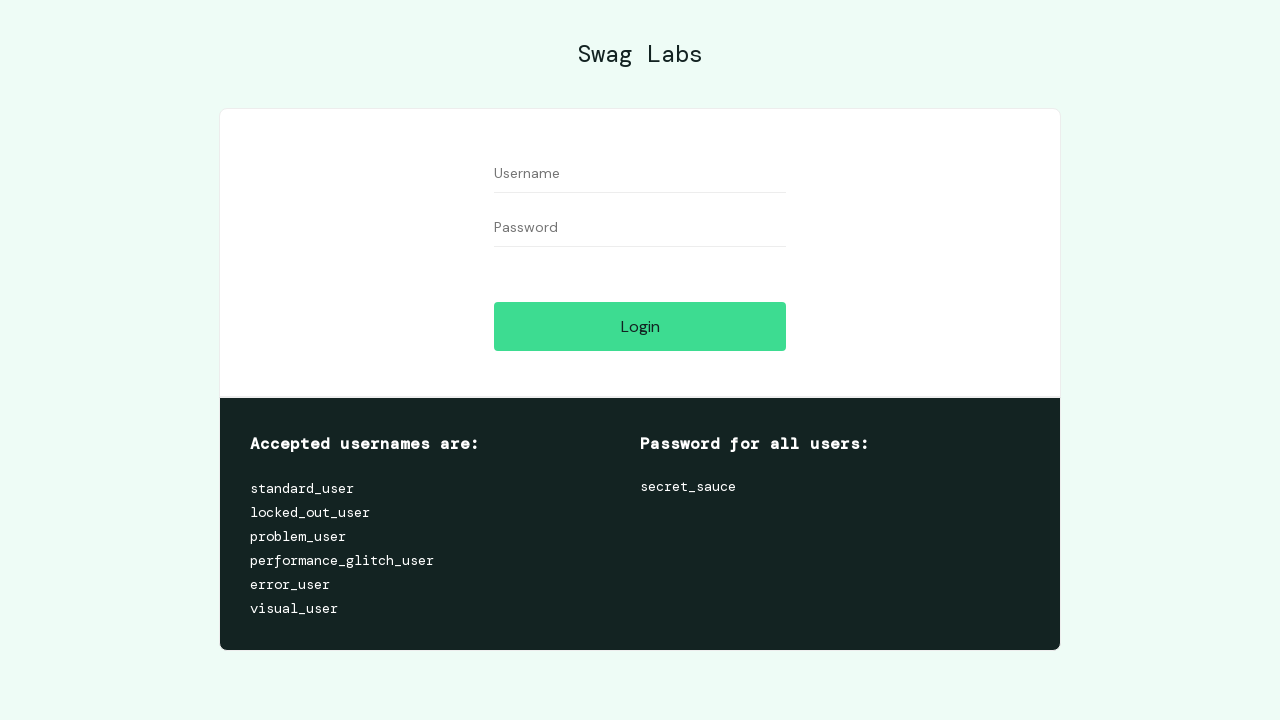

Filled password field with test password on css=form #password
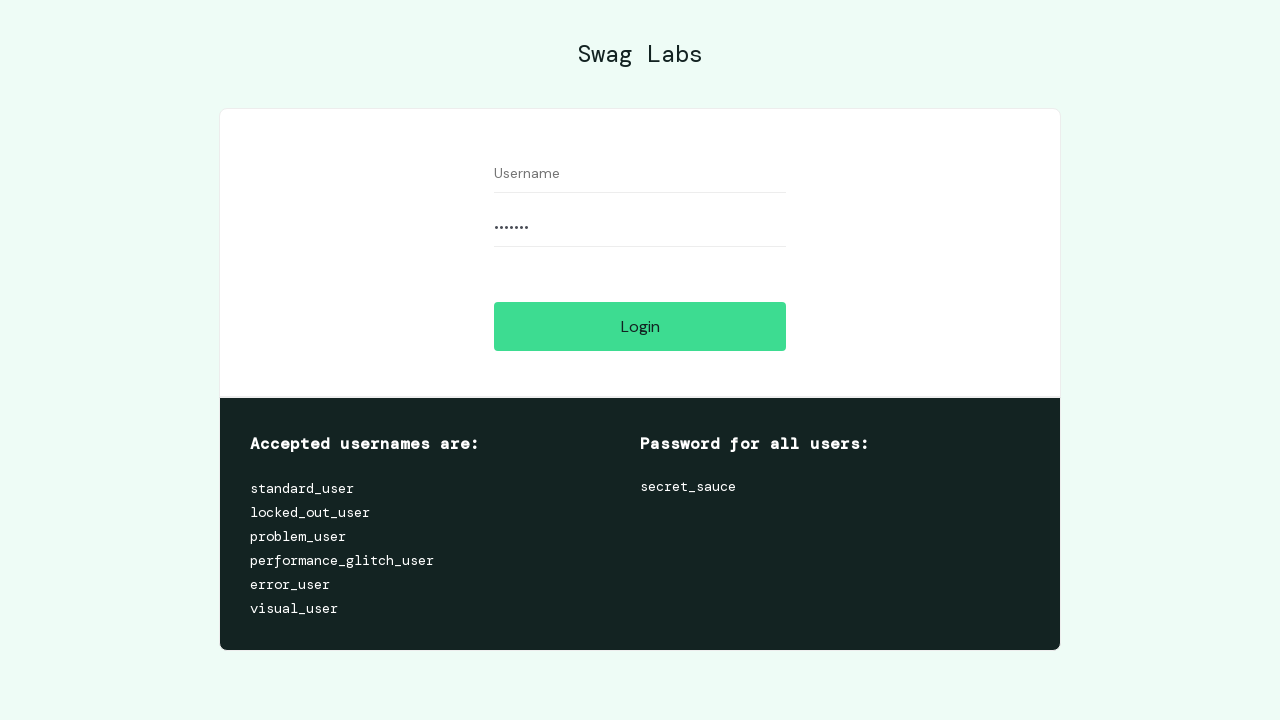

Clicked login button to submit form with empty username at (640, 326) on css=form #login-button
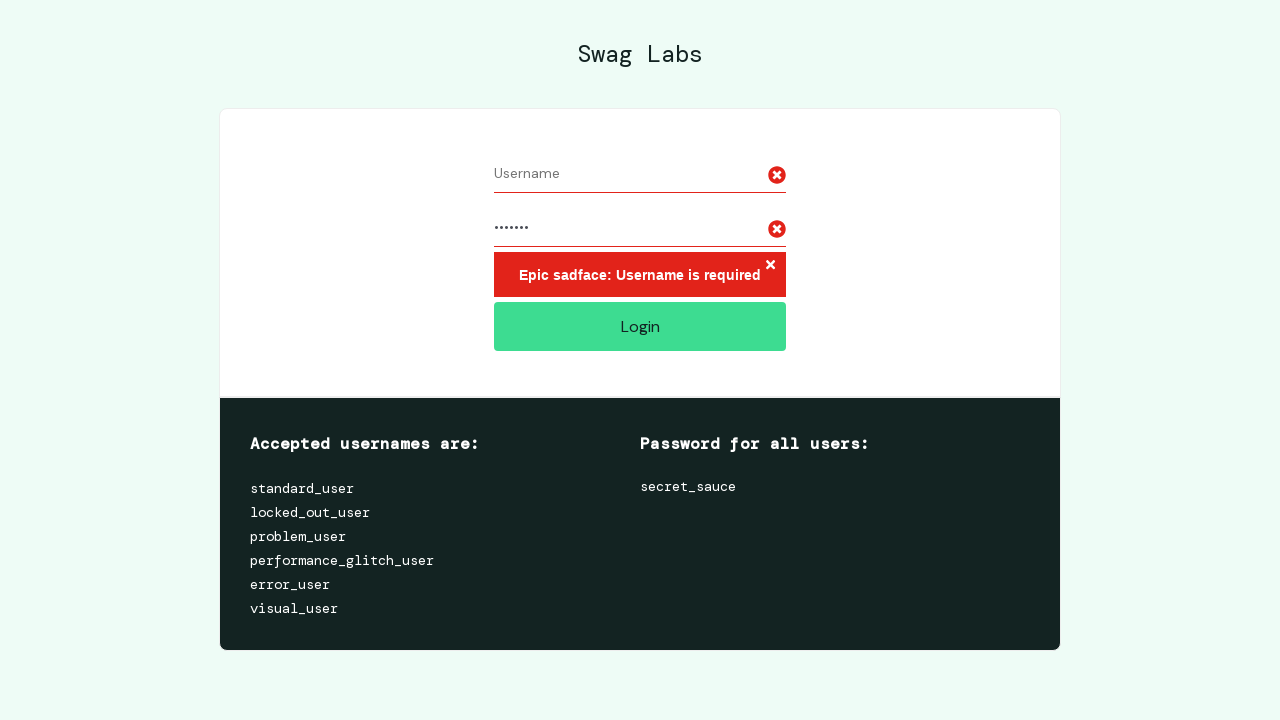

Verified error message 'Username is required' appeared
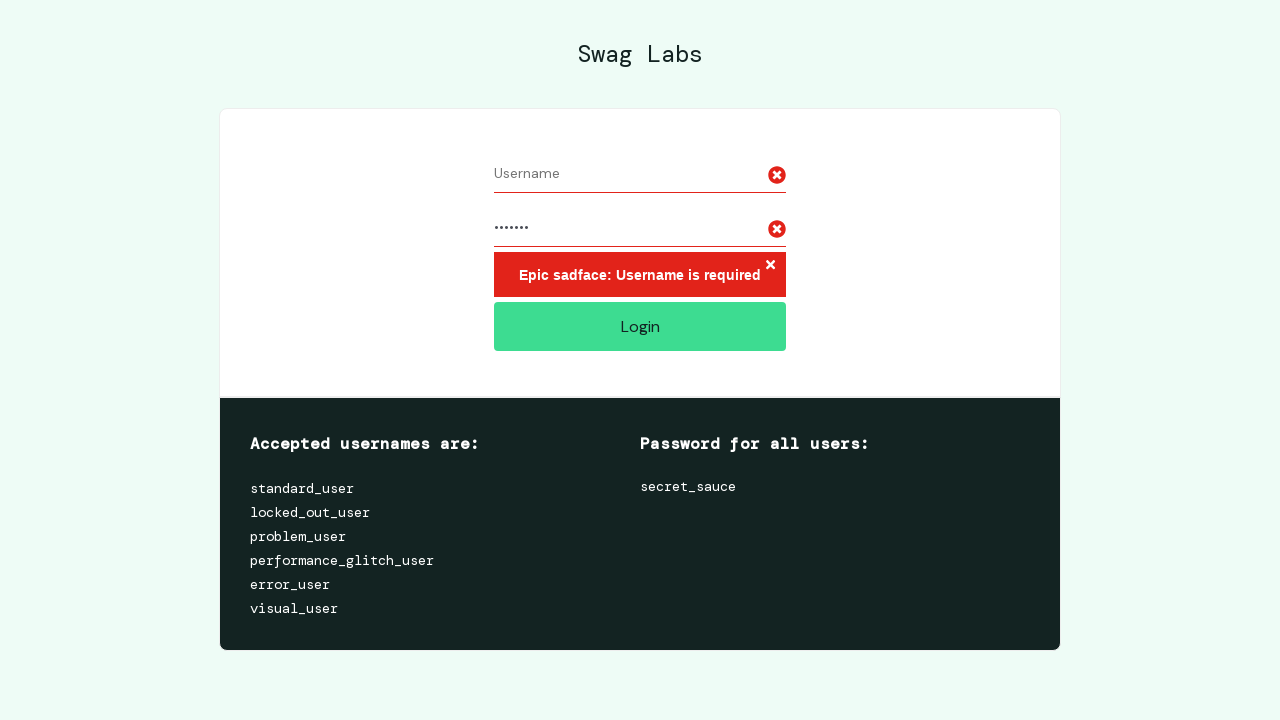

Verified login button is visible confirming form error state
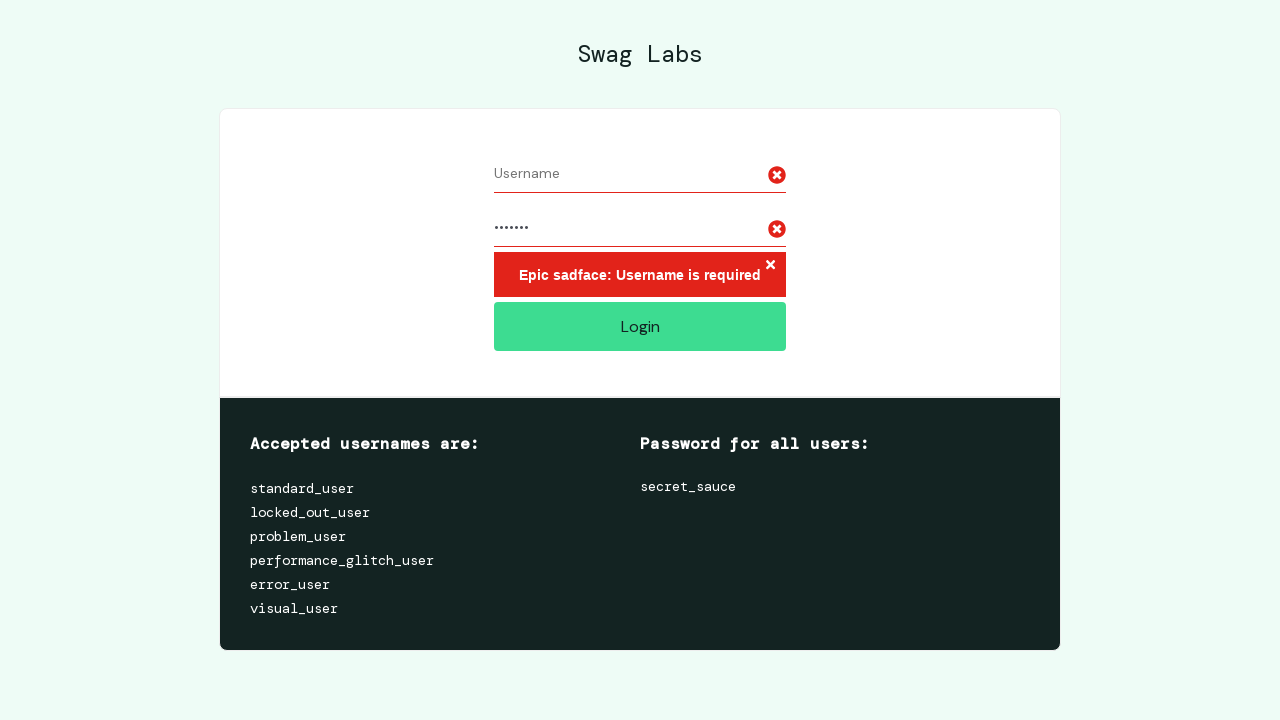

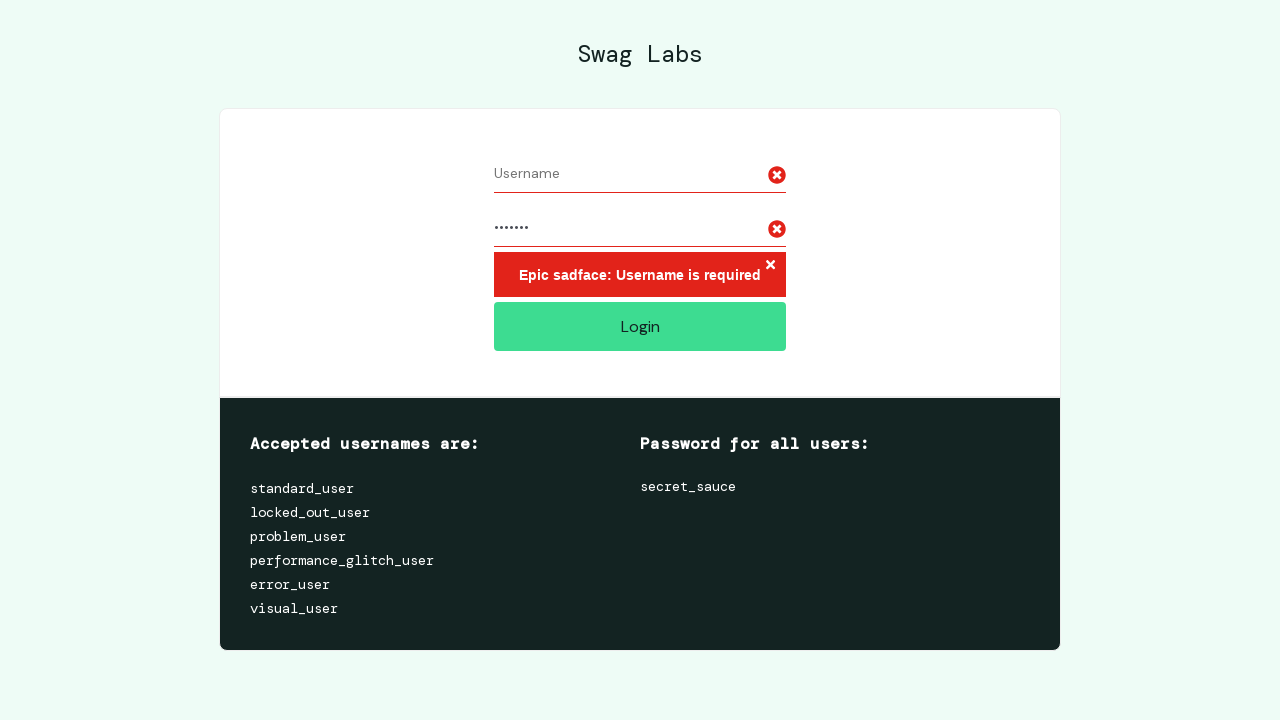